Navigates to Hacker News newest articles page, verifies articles are displayed, and clicks the "More" button multiple times to load additional pages of articles.

Starting URL: https://news.ycombinator.com/newest

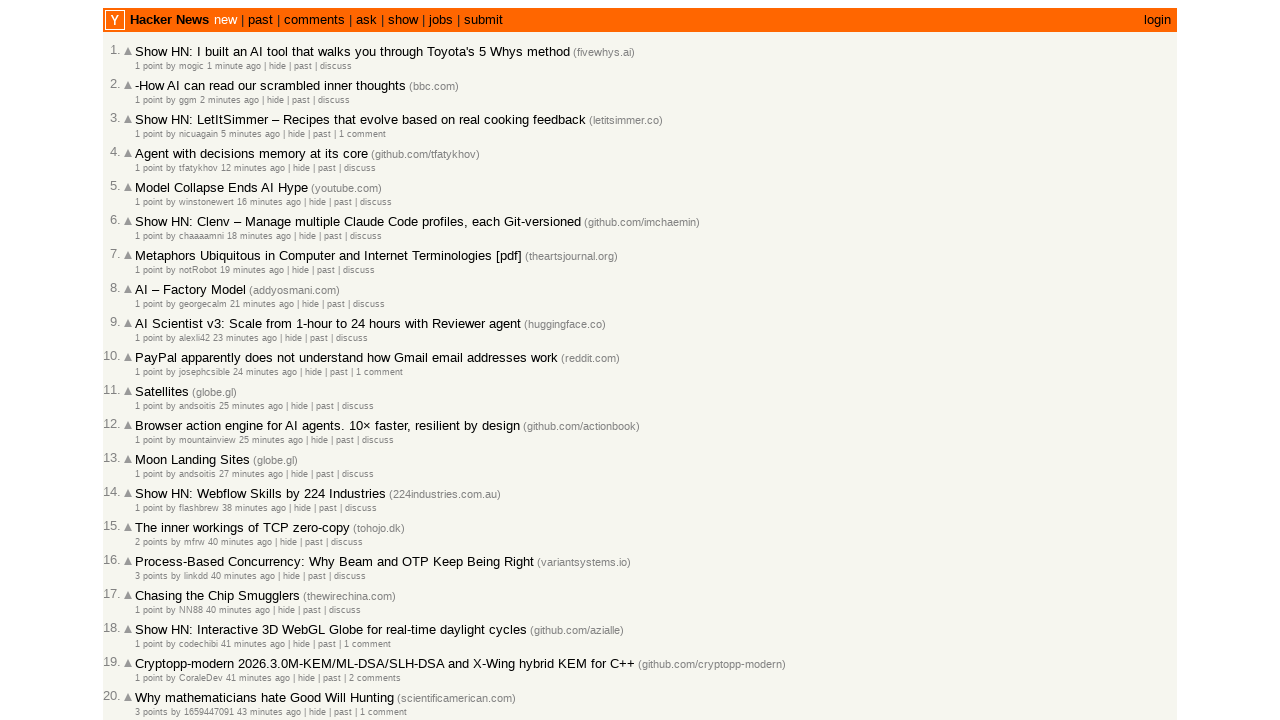

Navigated to Hacker News newest articles page
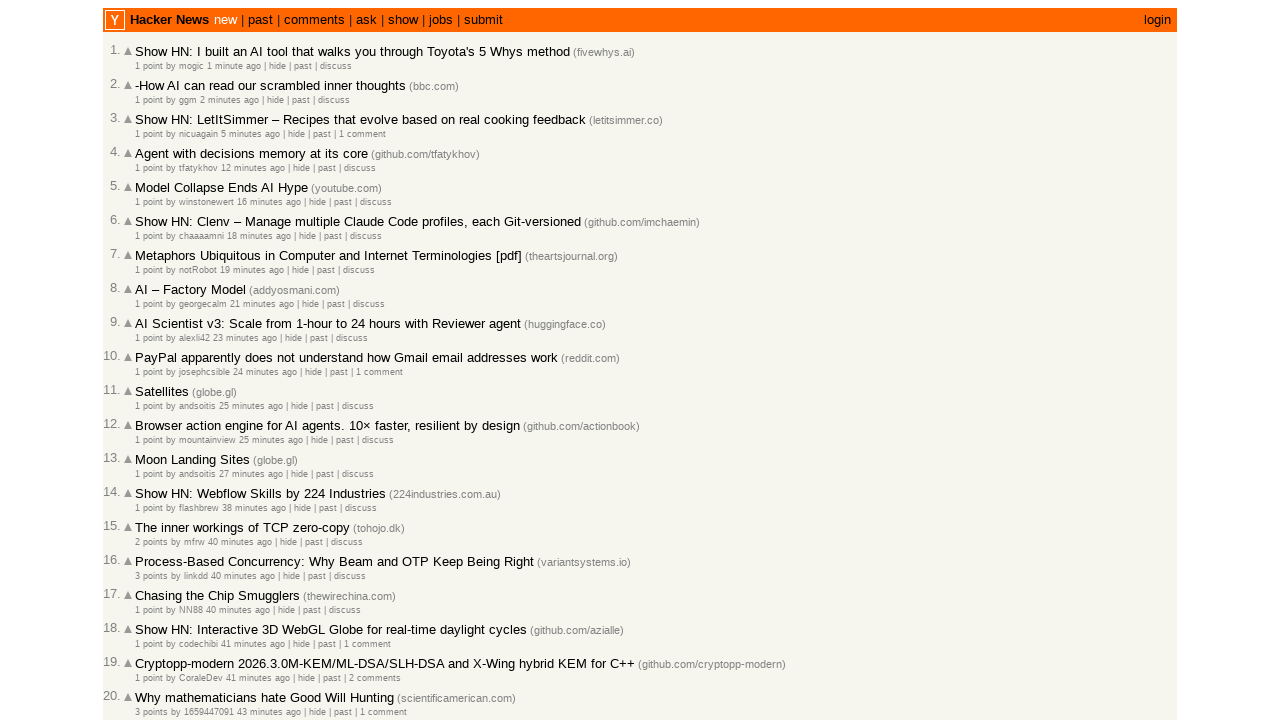

Article titles loaded on the page
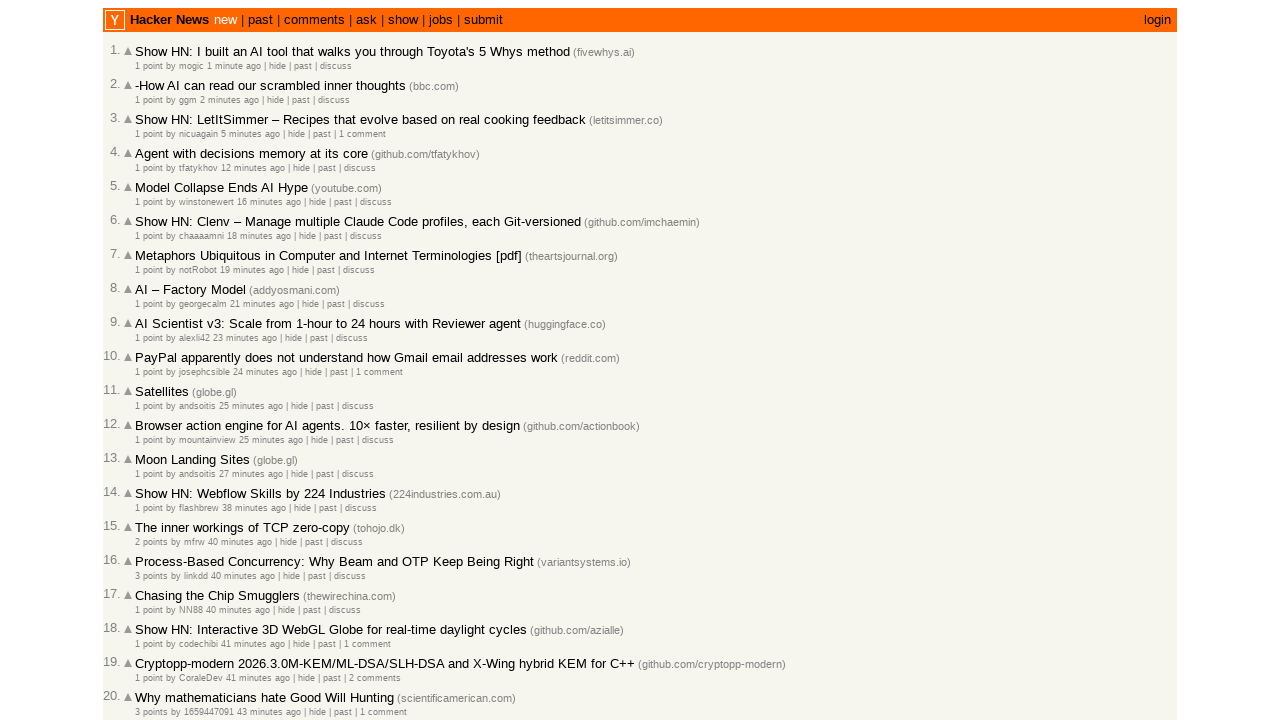

Article timestamps verified as displayed
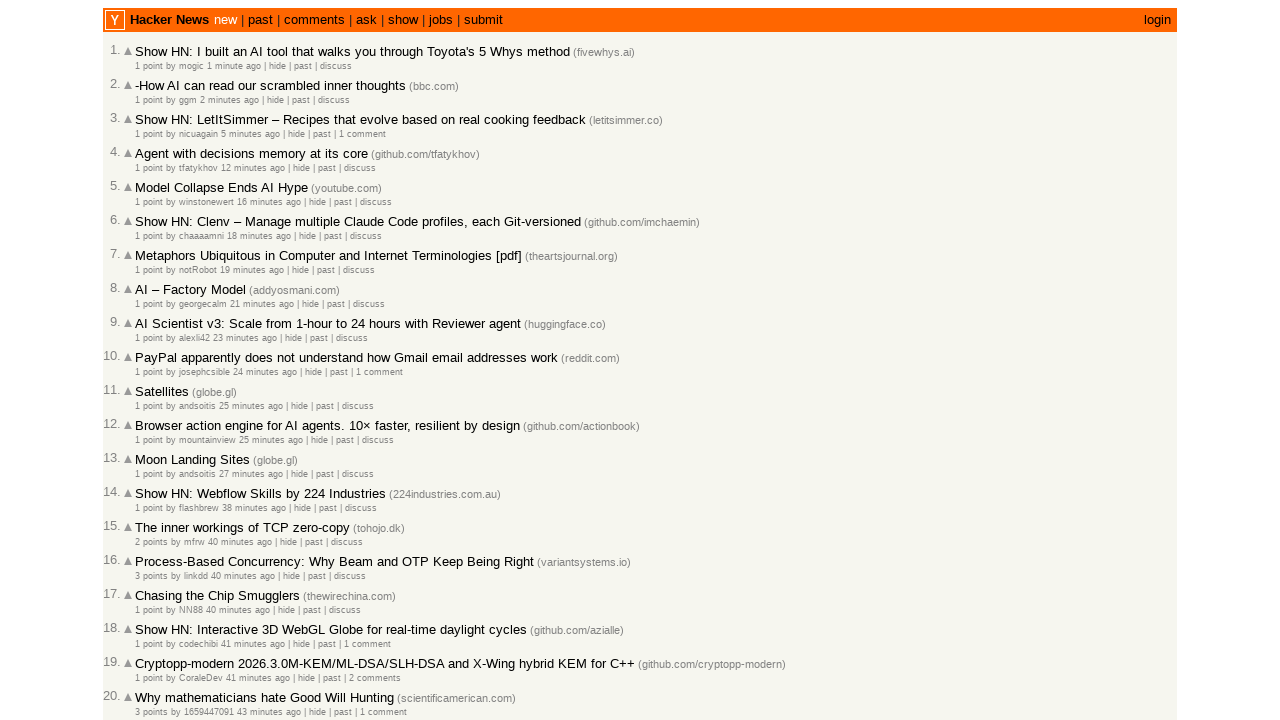

Clicked 'More' button to load additional articles at (149, 616) on a.morelink
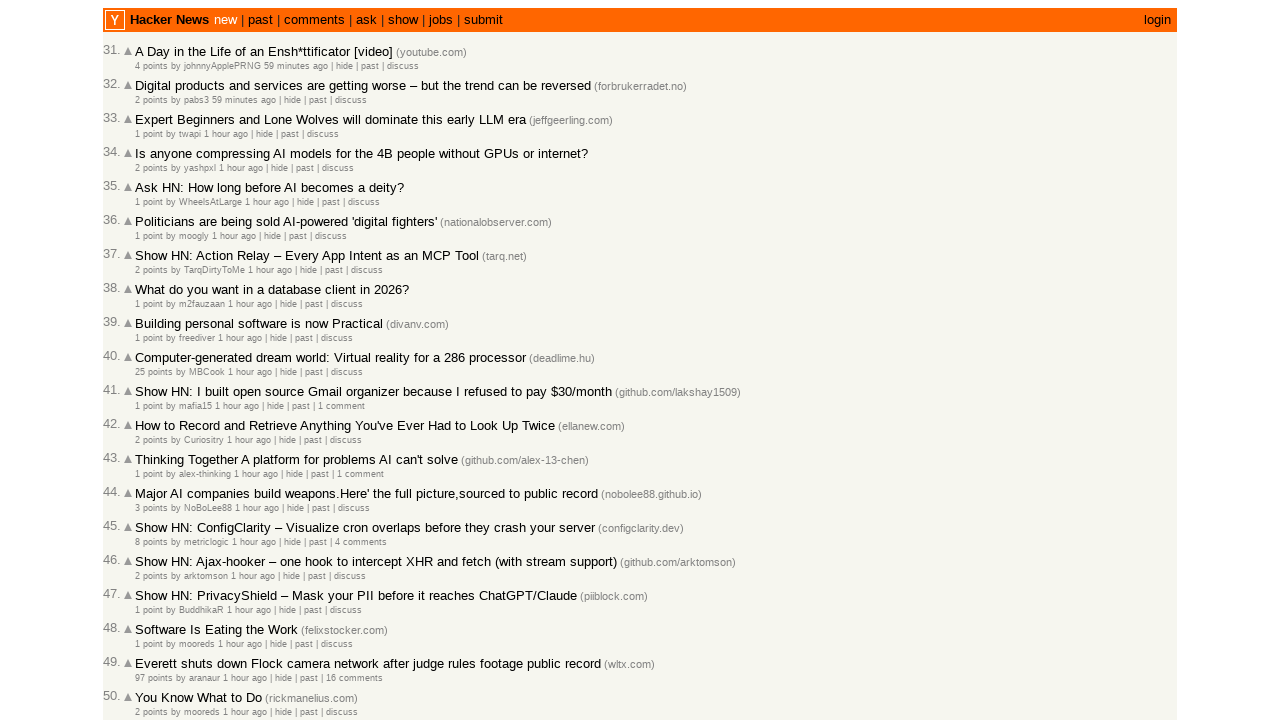

New set of articles loaded after first 'More' click
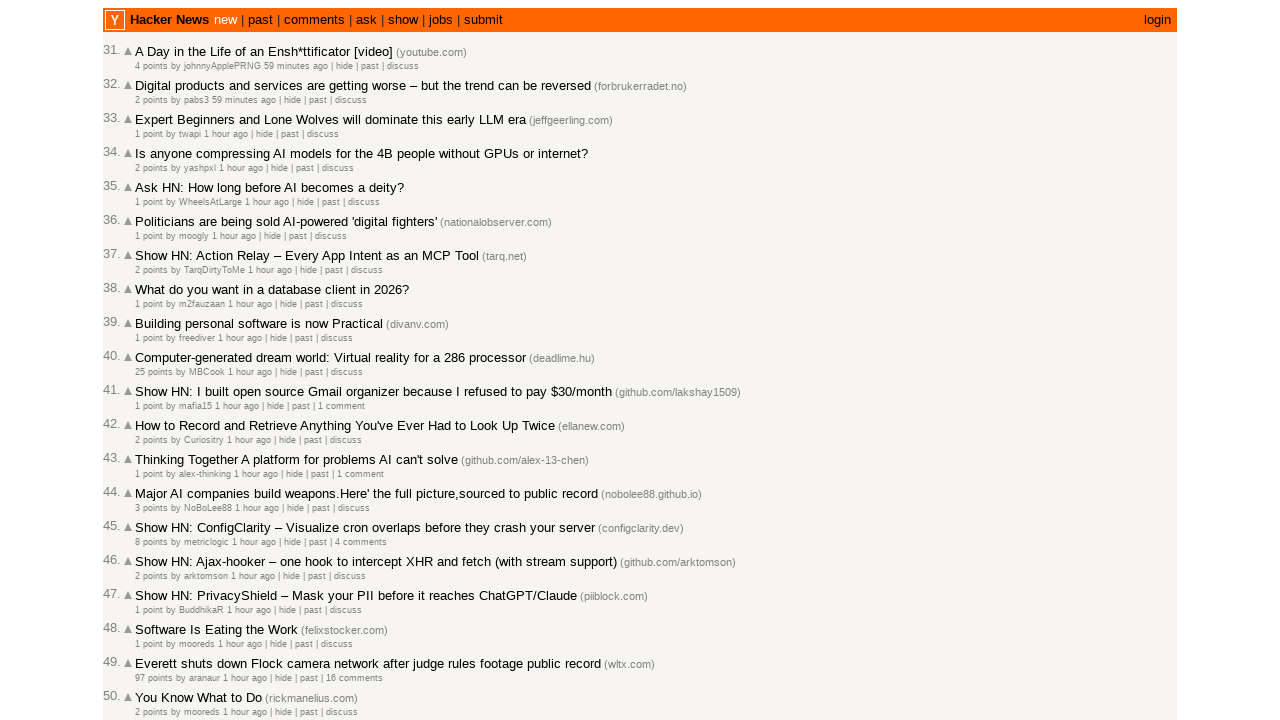

Clicked 'More' button a second time to load more articles at (149, 616) on a.morelink
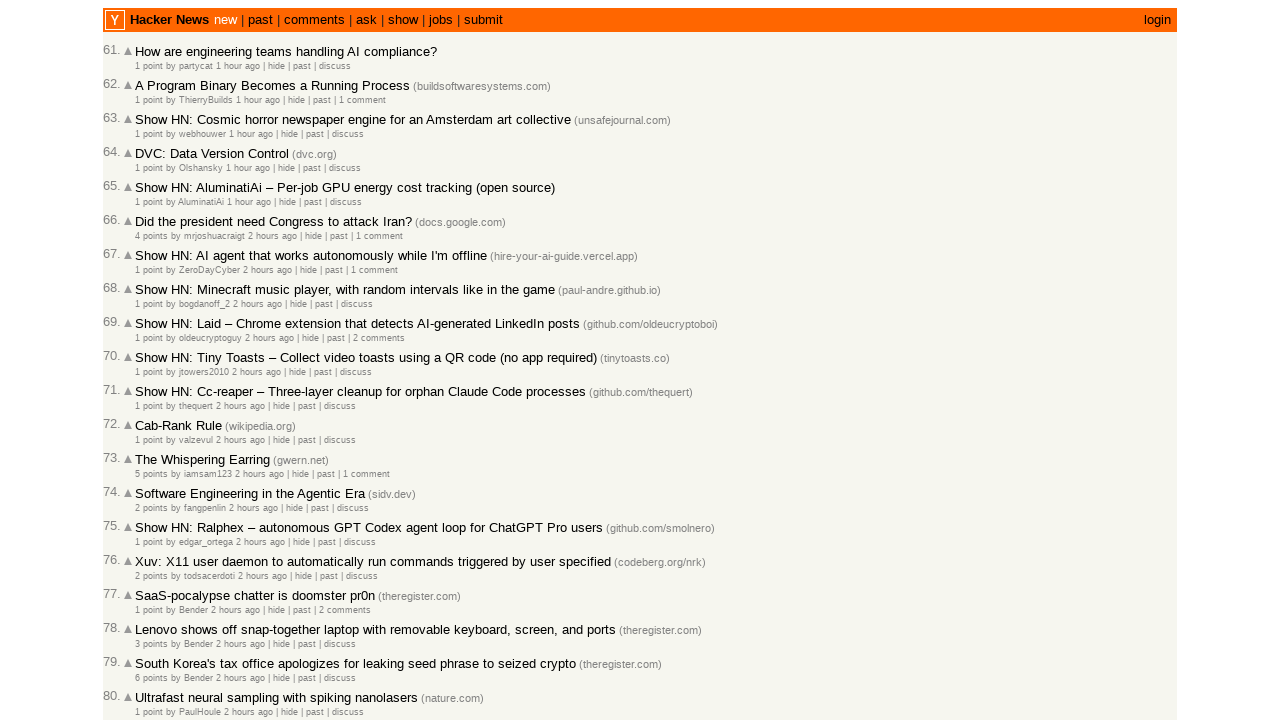

Additional articles loaded after second 'More' click
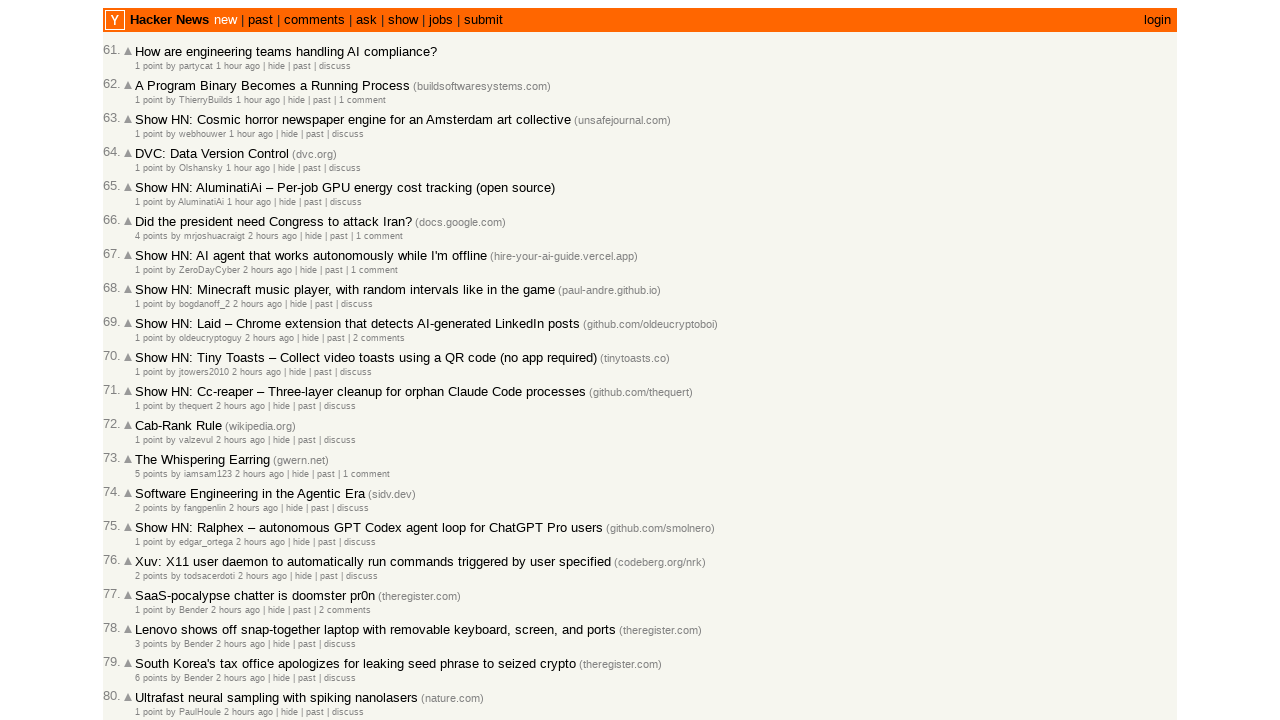

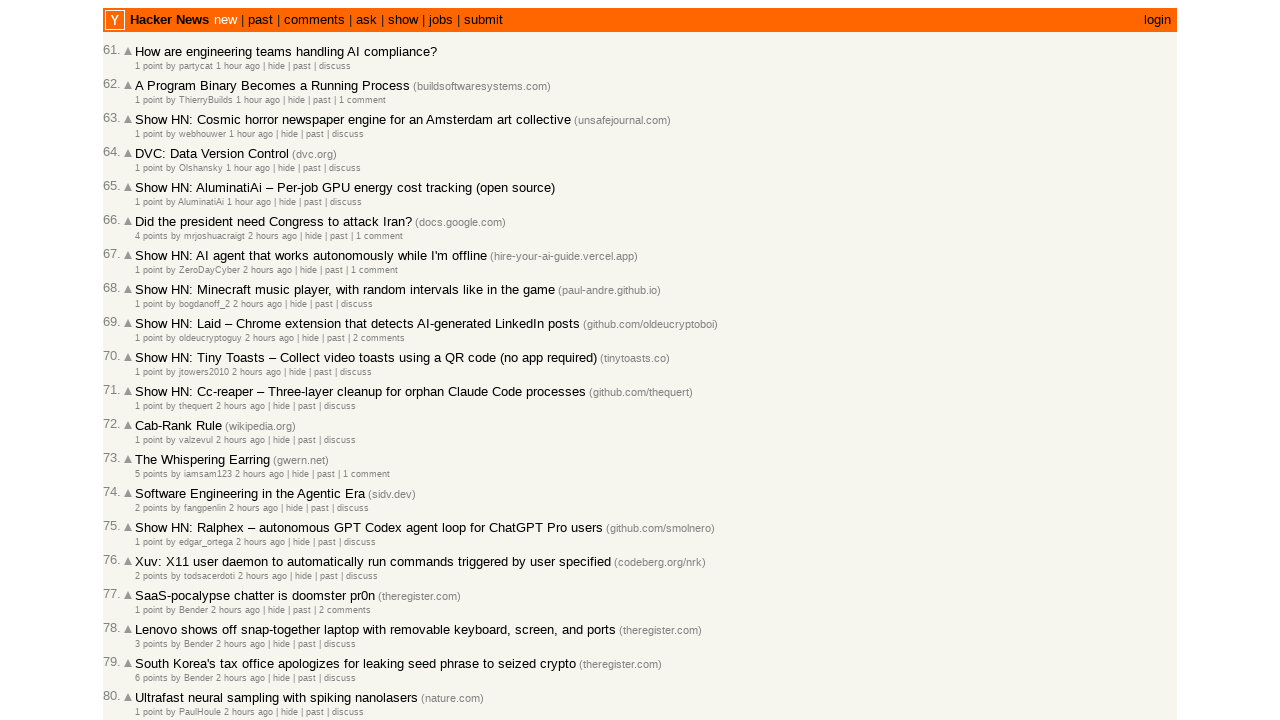